Tests opening multiple navigation tabs (Documentation, Projects, Support, Blog) from the Selenium website by right-clicking each tab and opening in a new tab, then switching to one of the opened tabs

Starting URL: https://www.selenium.dev/

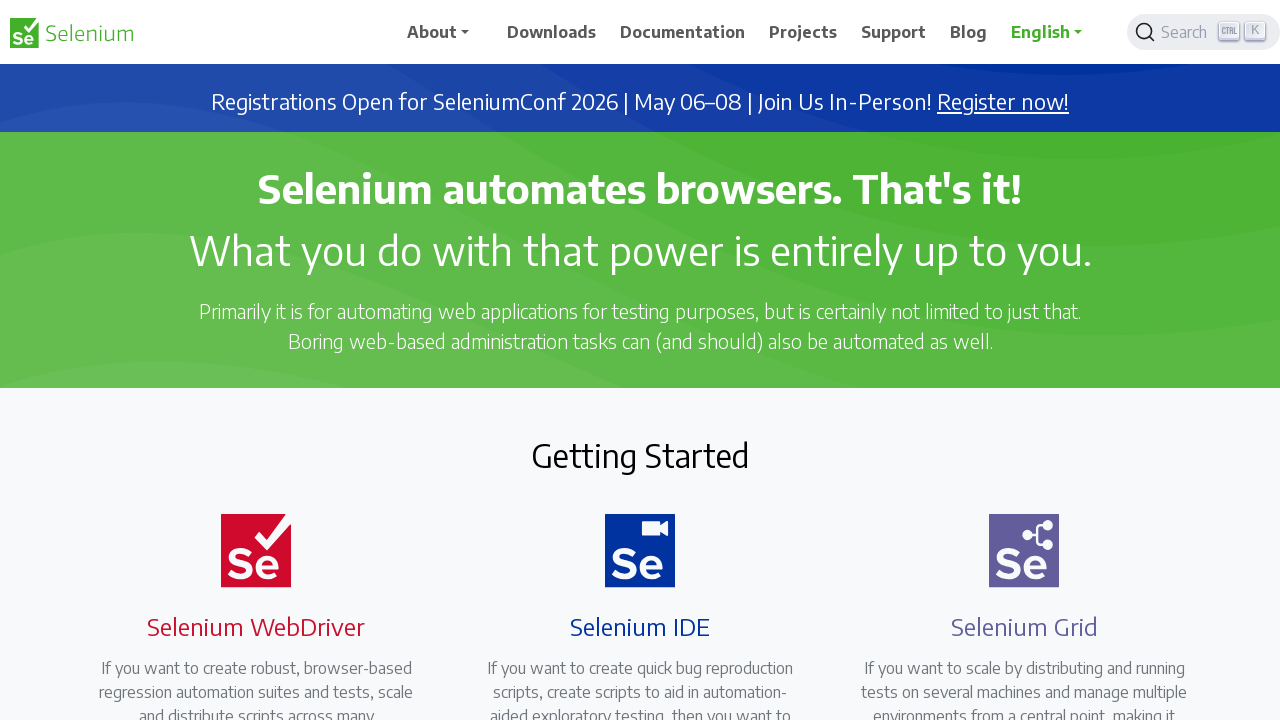

Opened Documentation tab in new window at (683, 32) on //span[text()='Documentation']
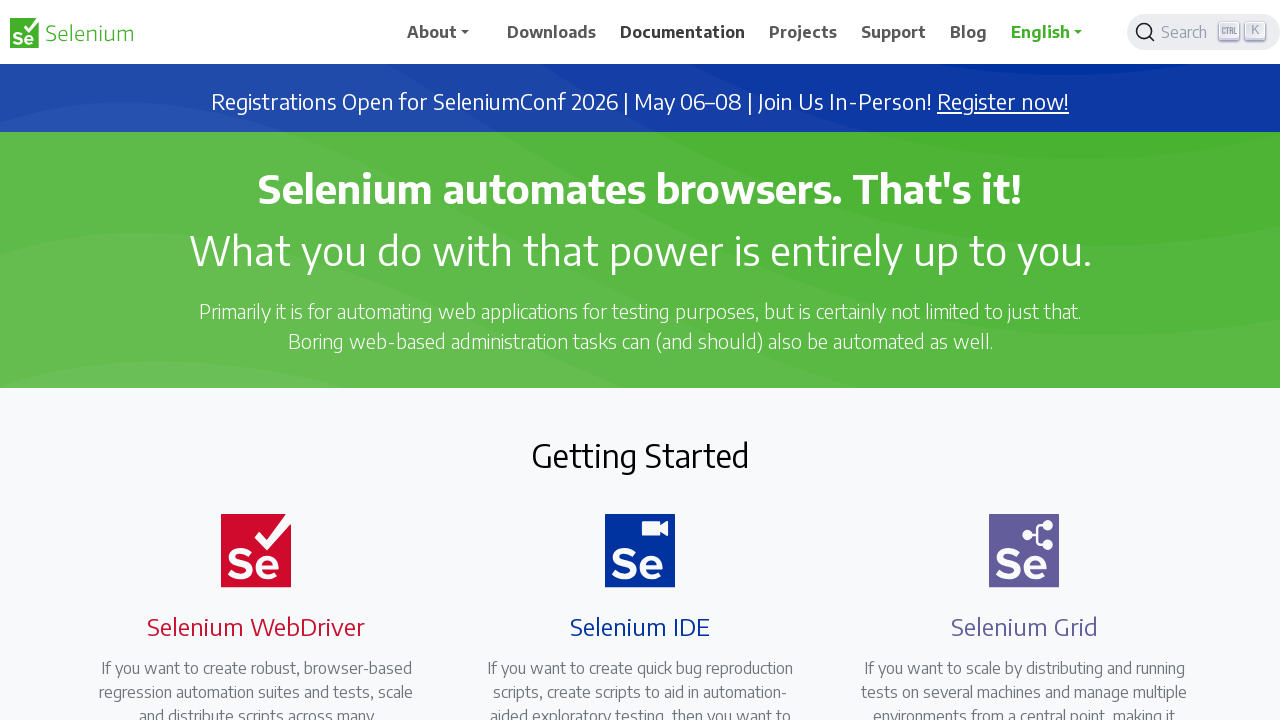

Opened Projects tab in new window at (803, 32) on //span[text()='Projects']
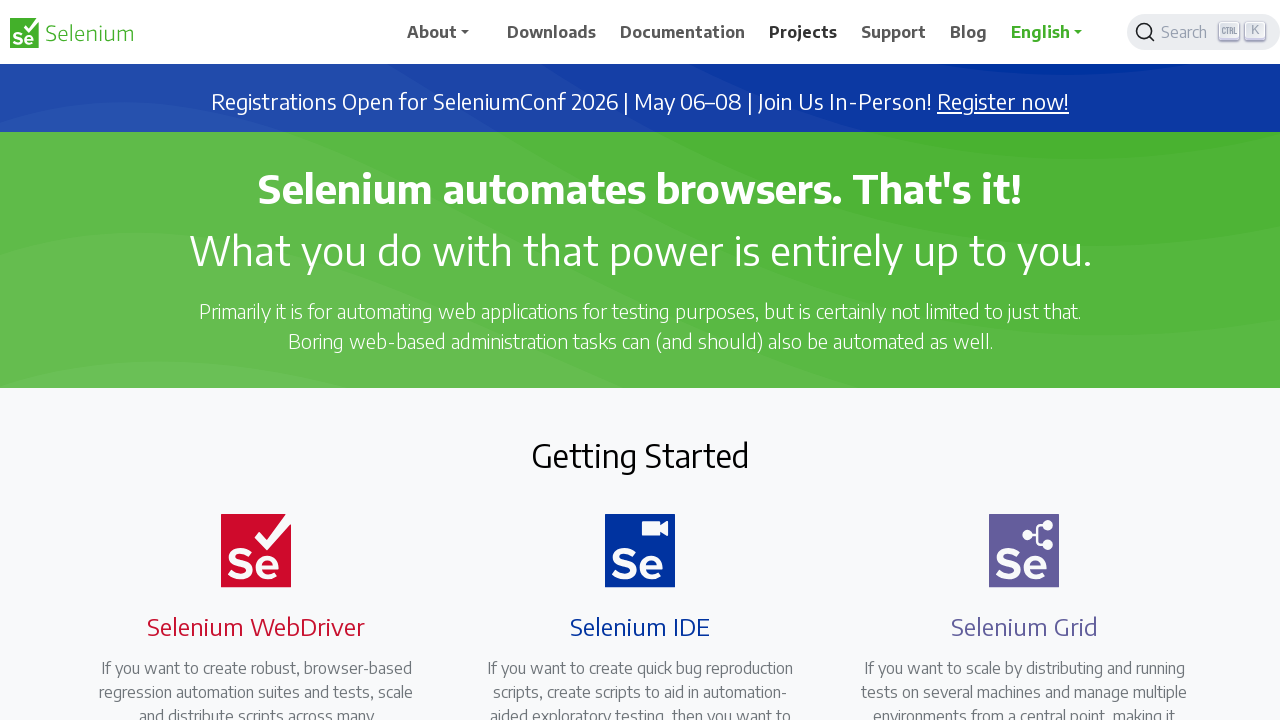

Opened Support tab in new window at (894, 32) on //span[text()='Support']
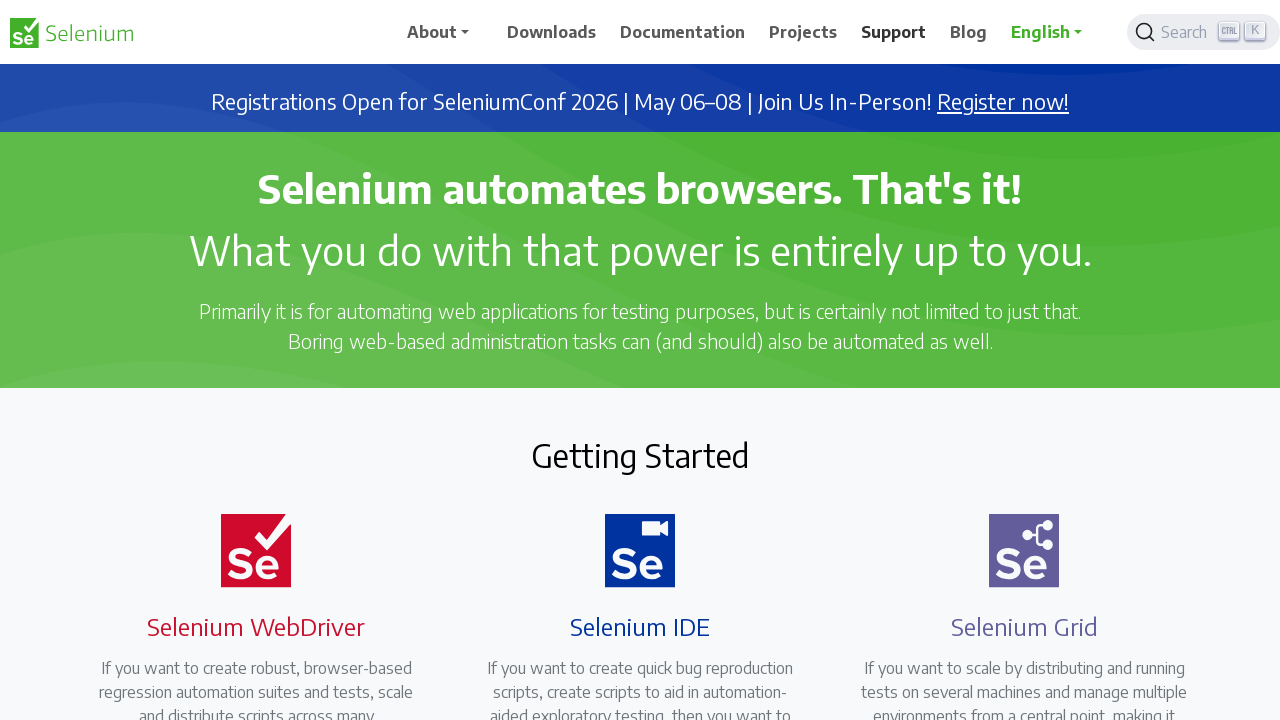

Opened Blog tab in new window at (969, 32) on //span[text()='Blog']
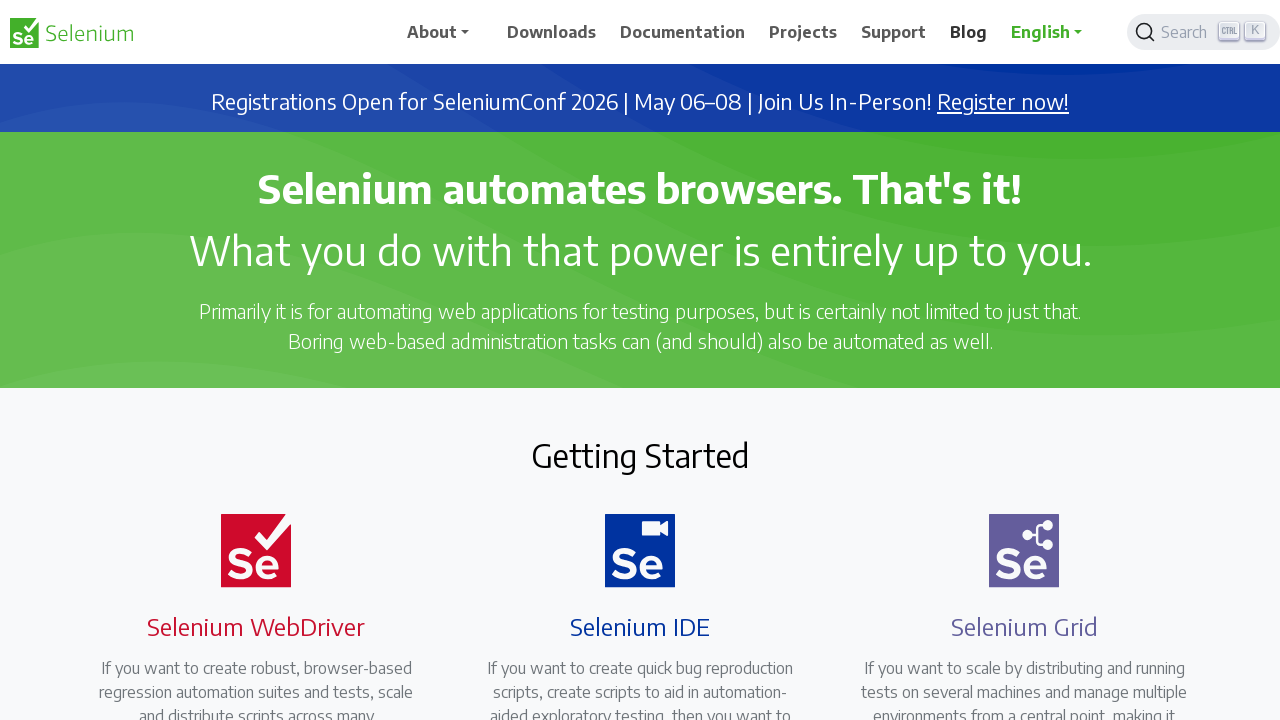

Switched to Blog tab and brought it to front
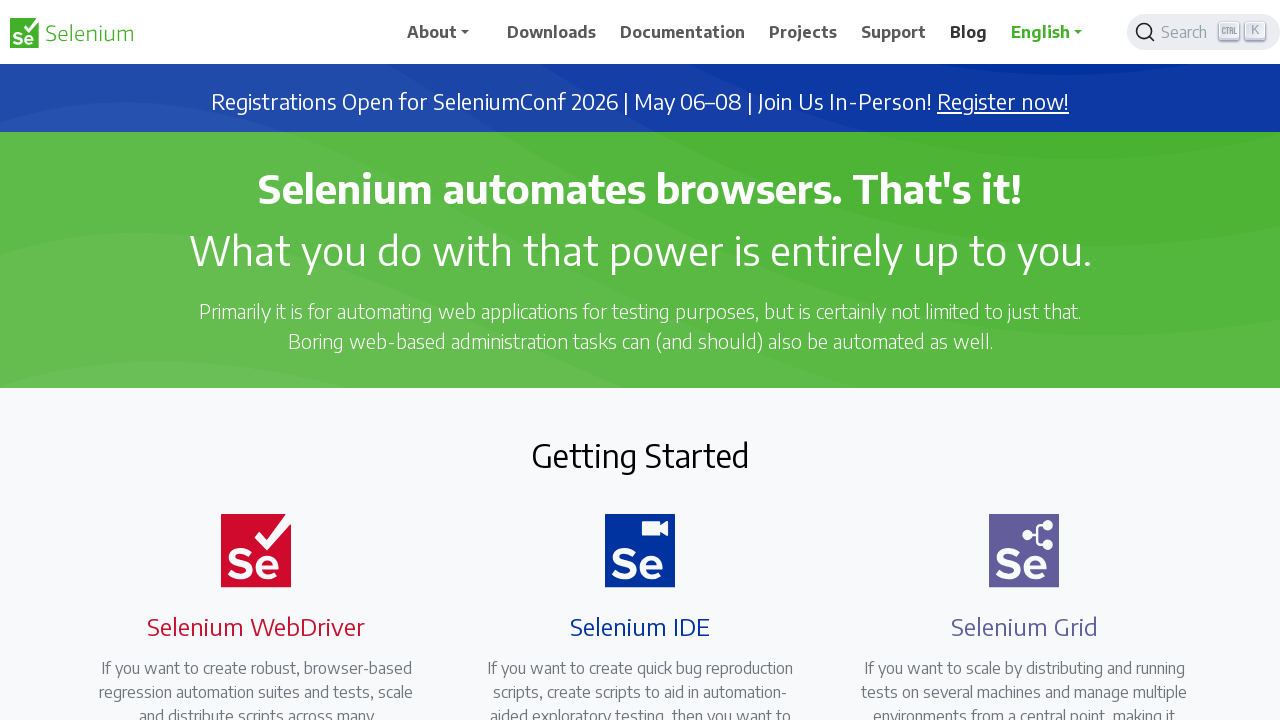

Blog page loaded (domcontentloaded state reached)
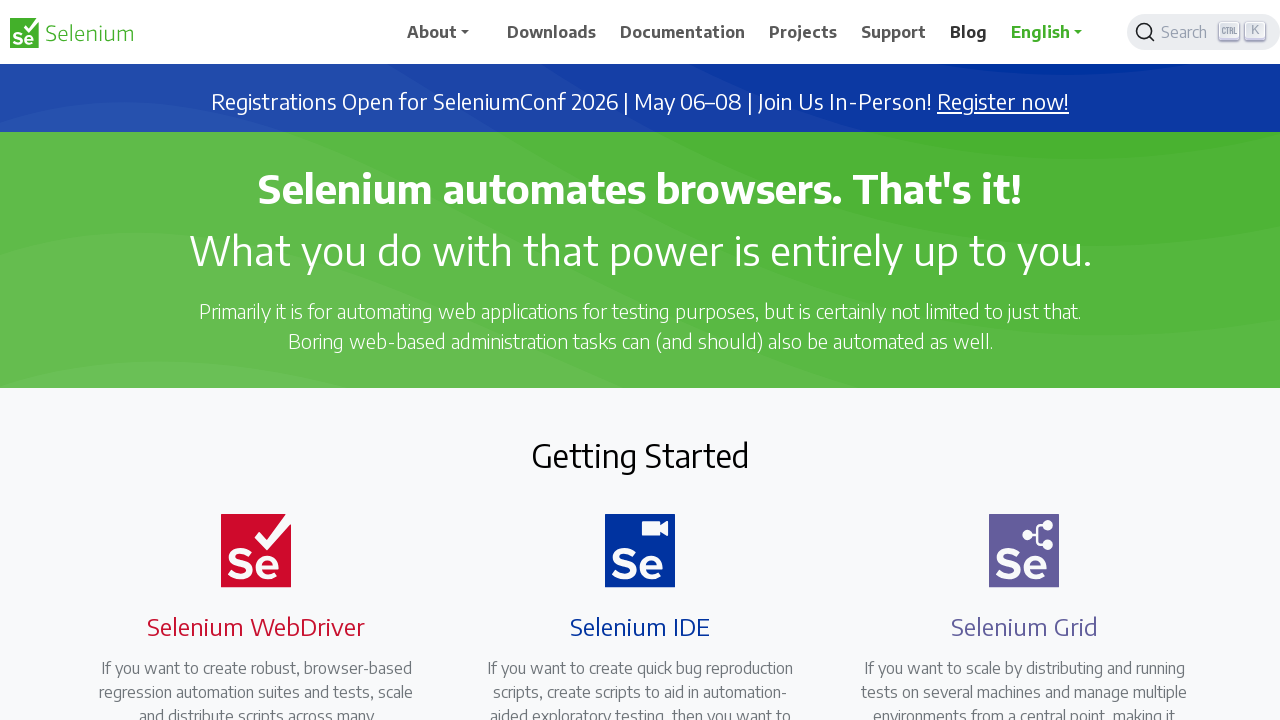

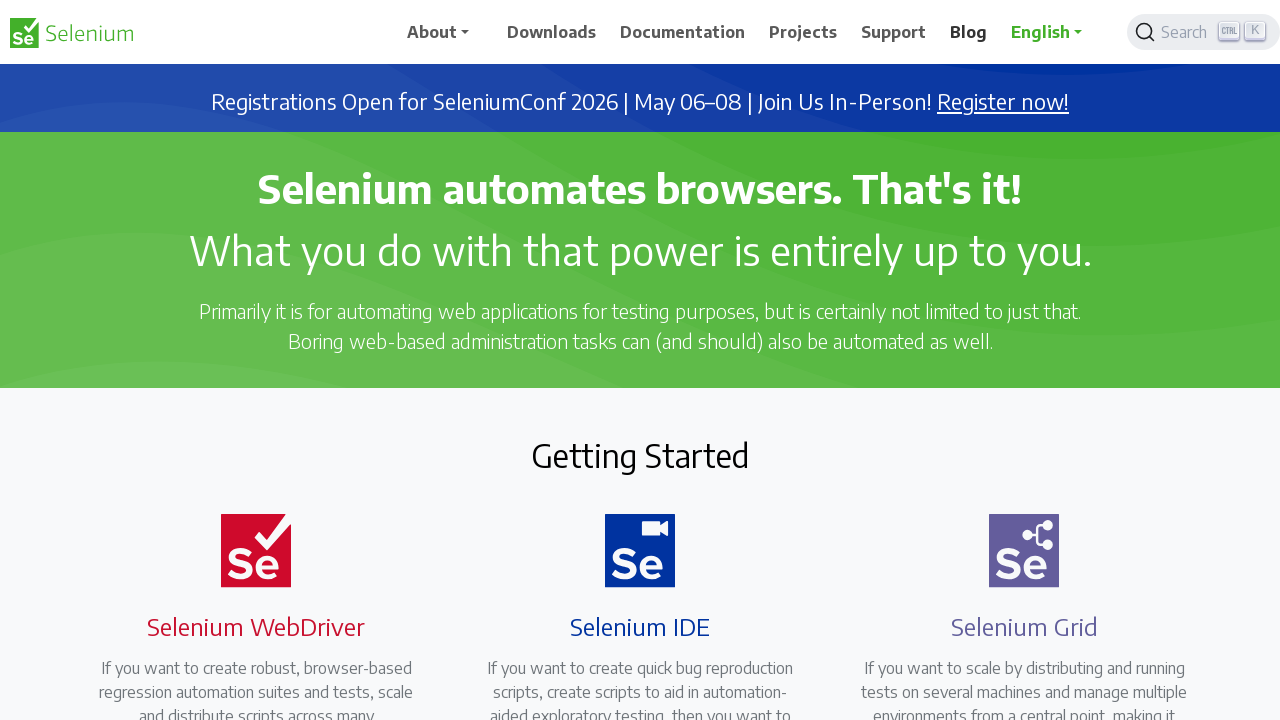